Tests A/B test opt-out by visiting the split test page, adding an opt-out cookie if in an A/B test group, refreshing, and verifying the page shows "No A/B Test".

Starting URL: http://the-internet.herokuapp.com/abtest

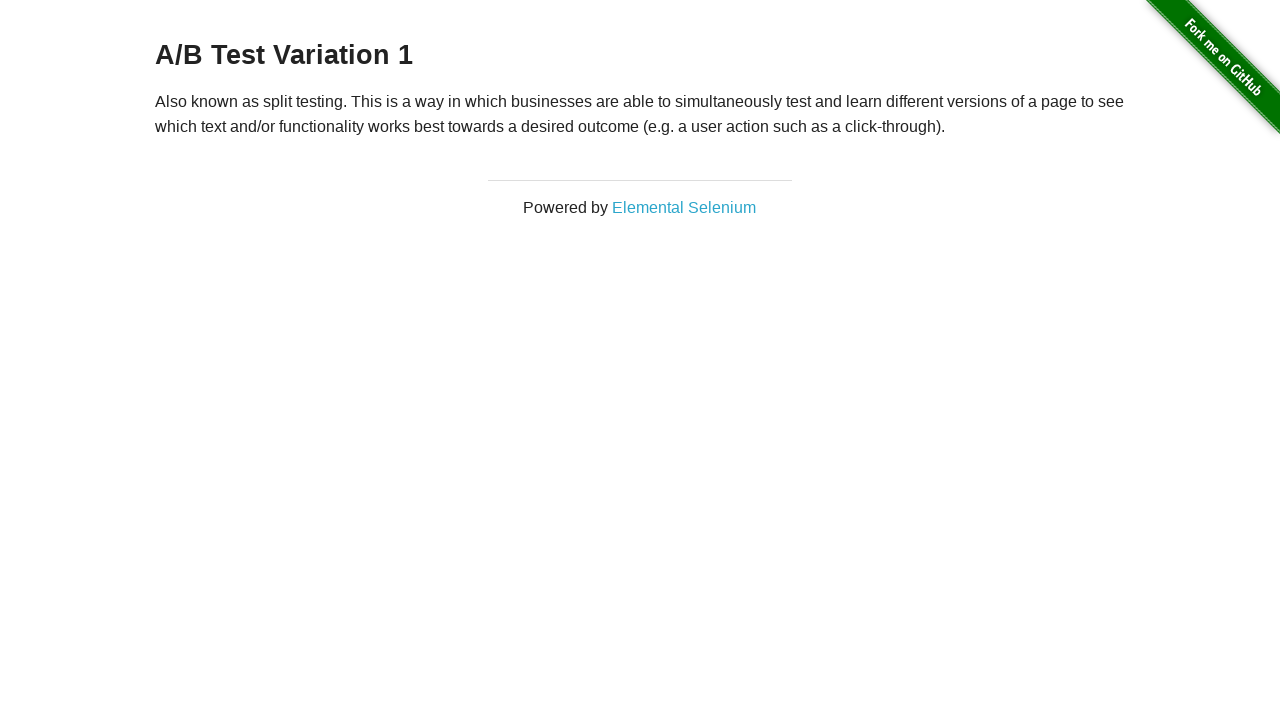

Retrieved heading text to check A/B test status
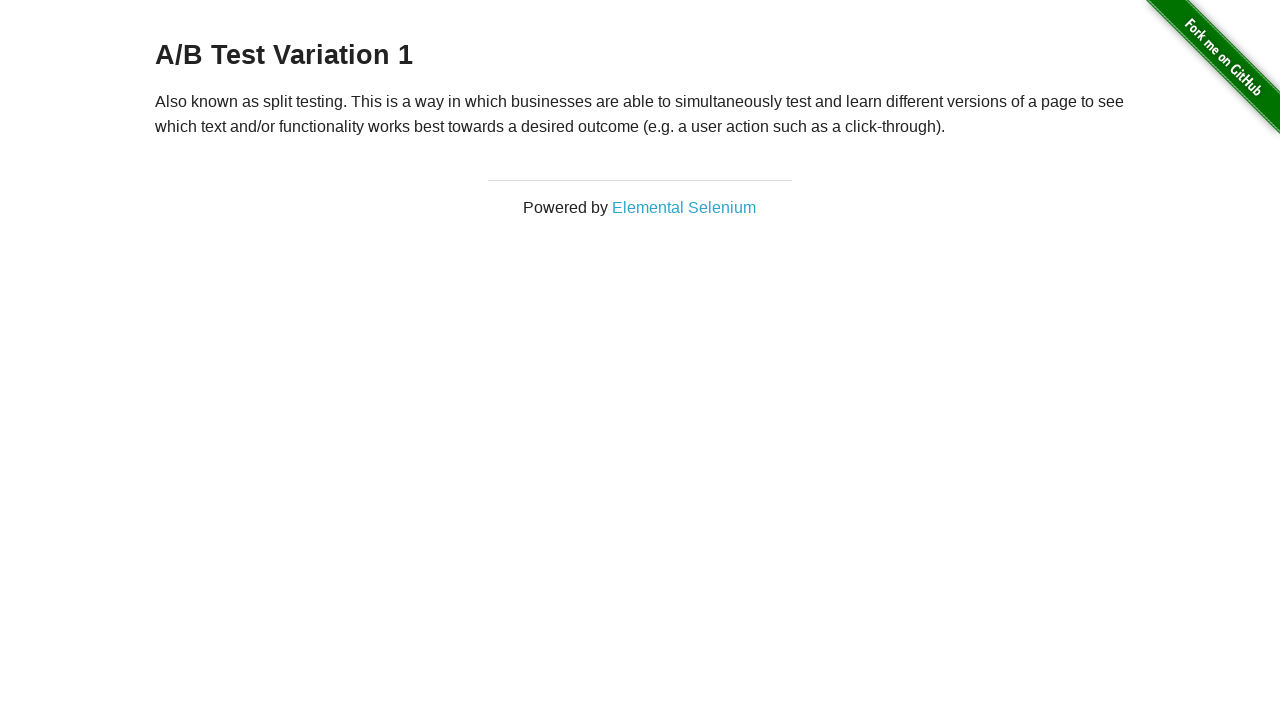

Added optimizelyOptOut cookie to opt out of A/B test
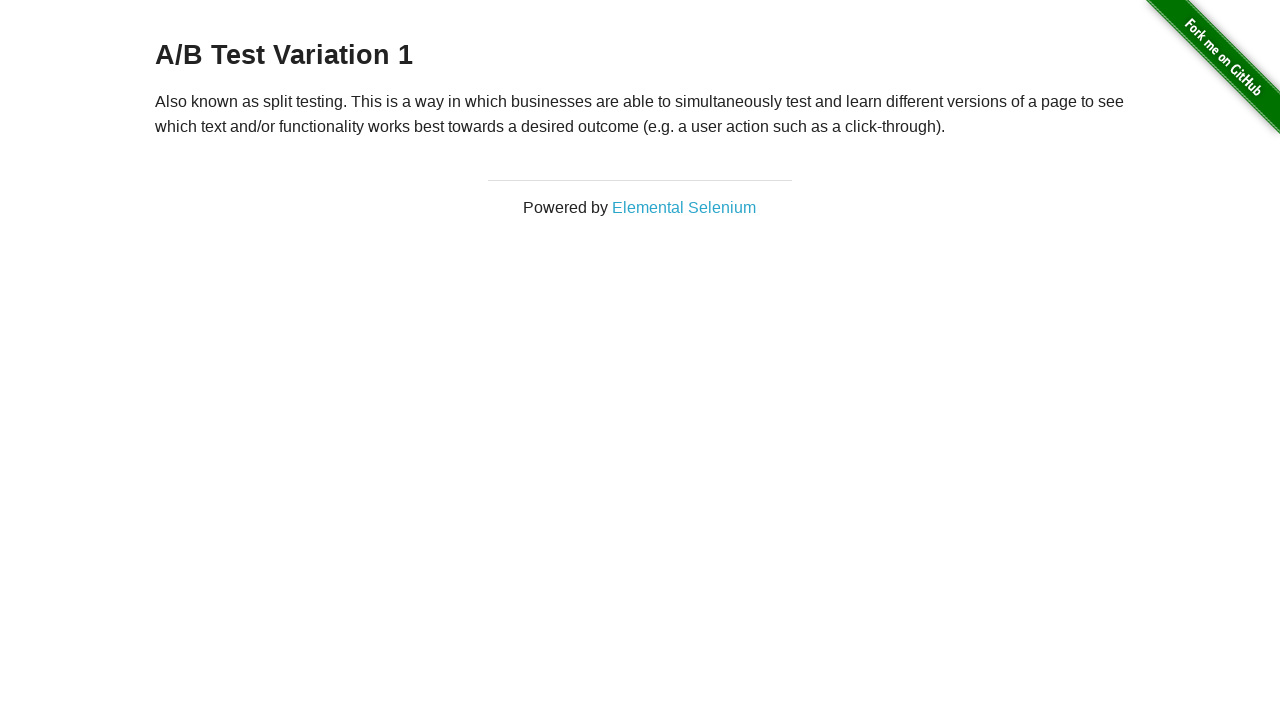

Reloaded page after adding opt-out cookie
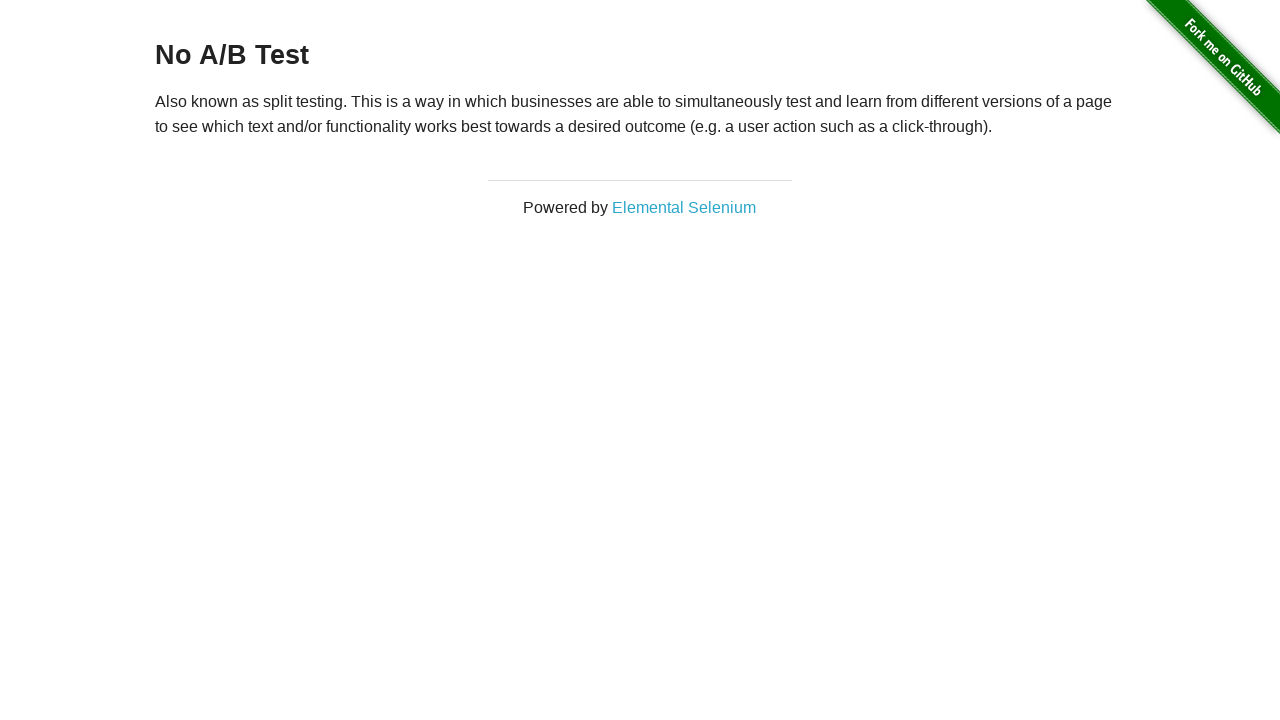

Waited for heading element to load after page reload
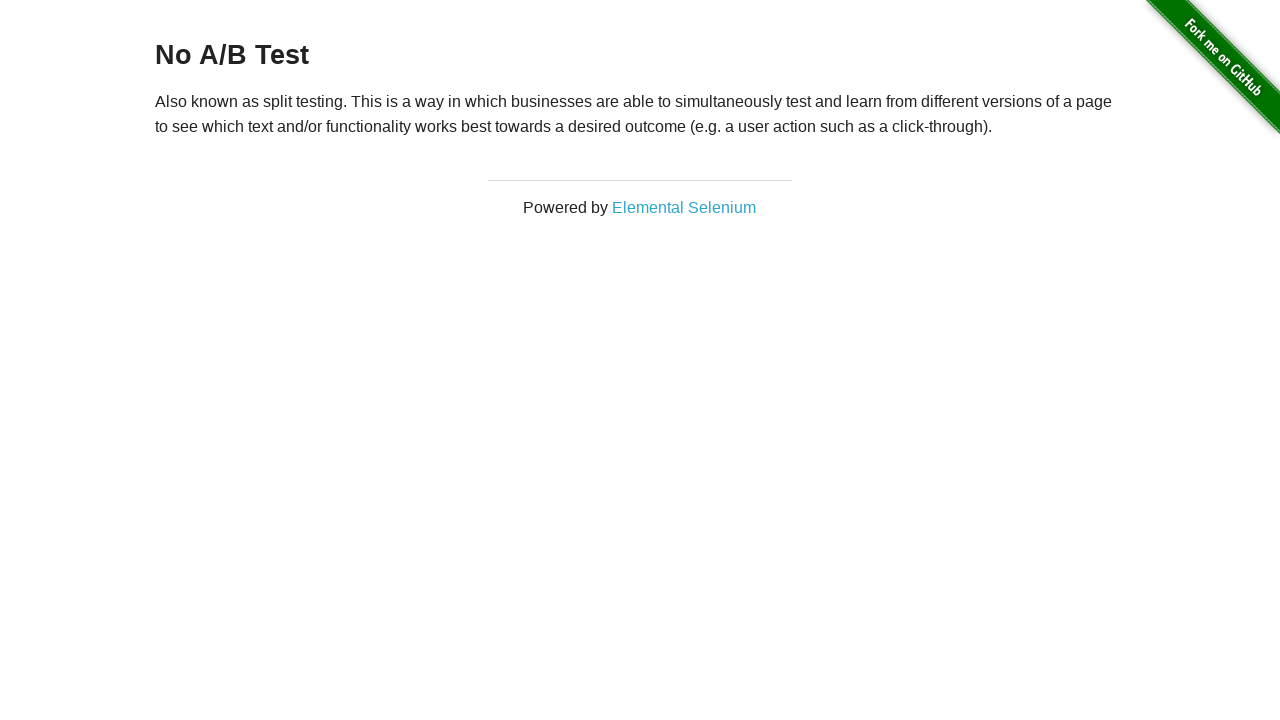

Retrieved final heading text to verify opt-out status
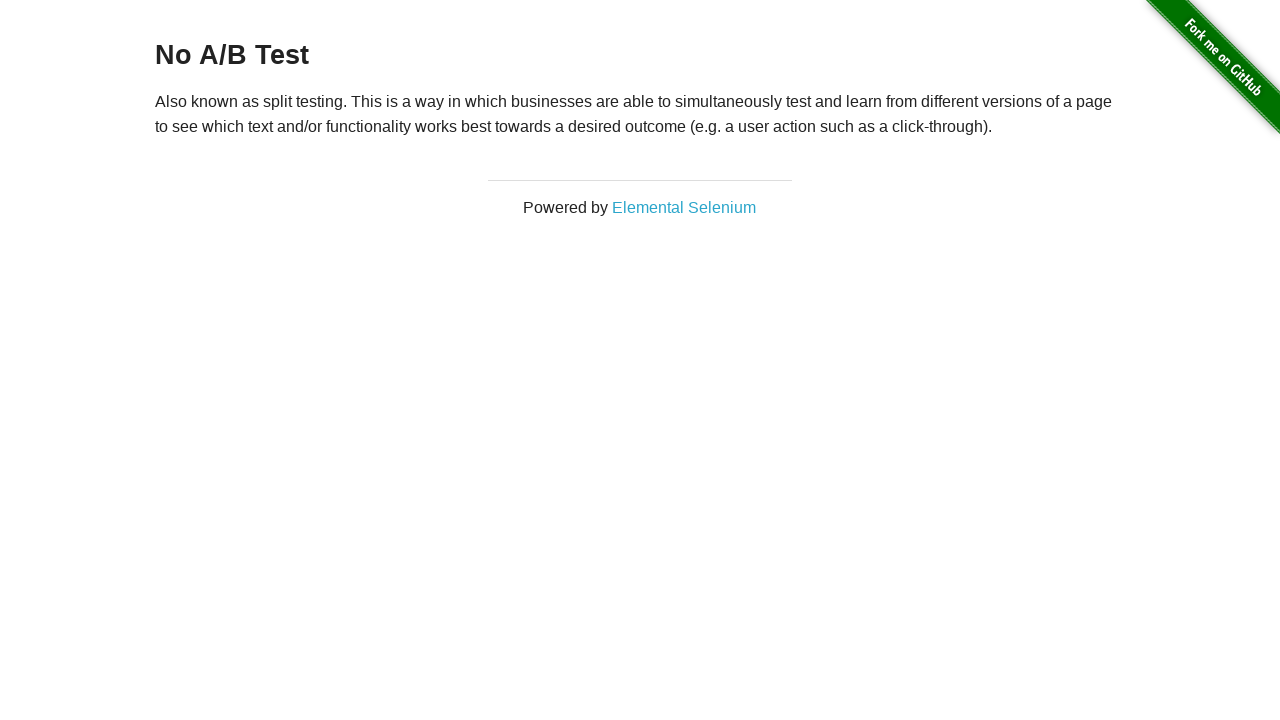

Verified heading shows 'No A/B Test' - opt-out successful
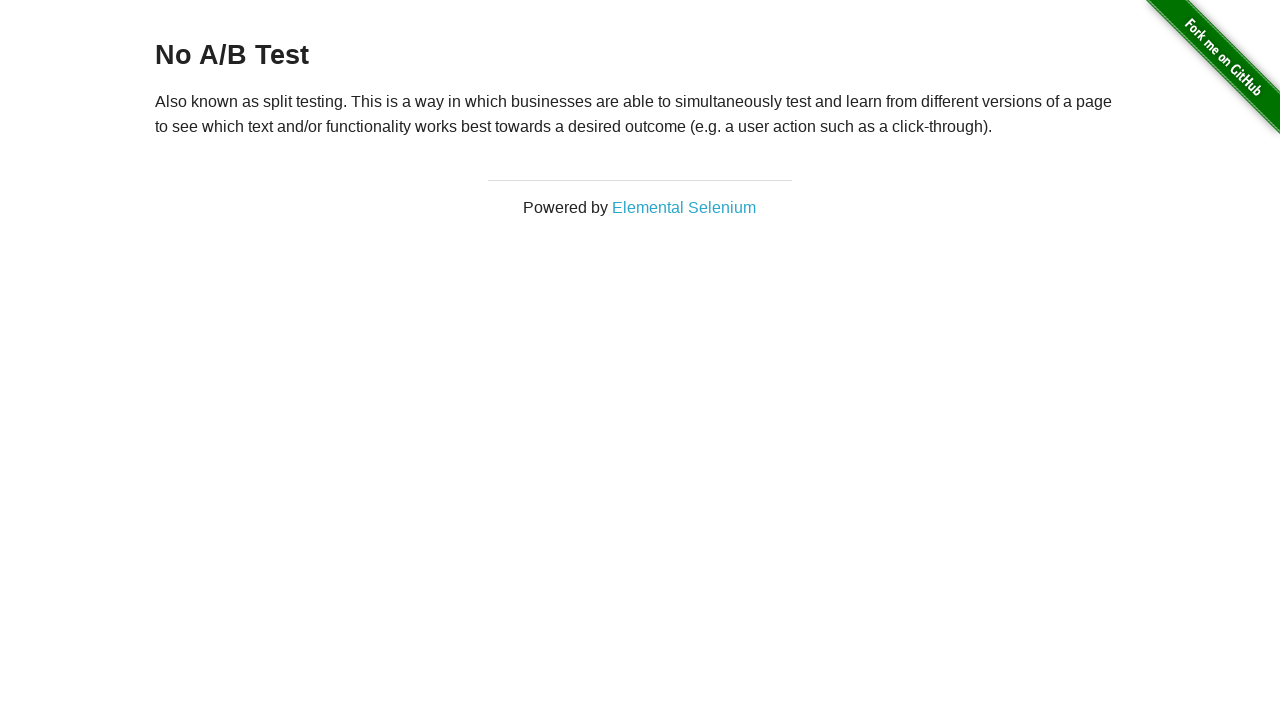

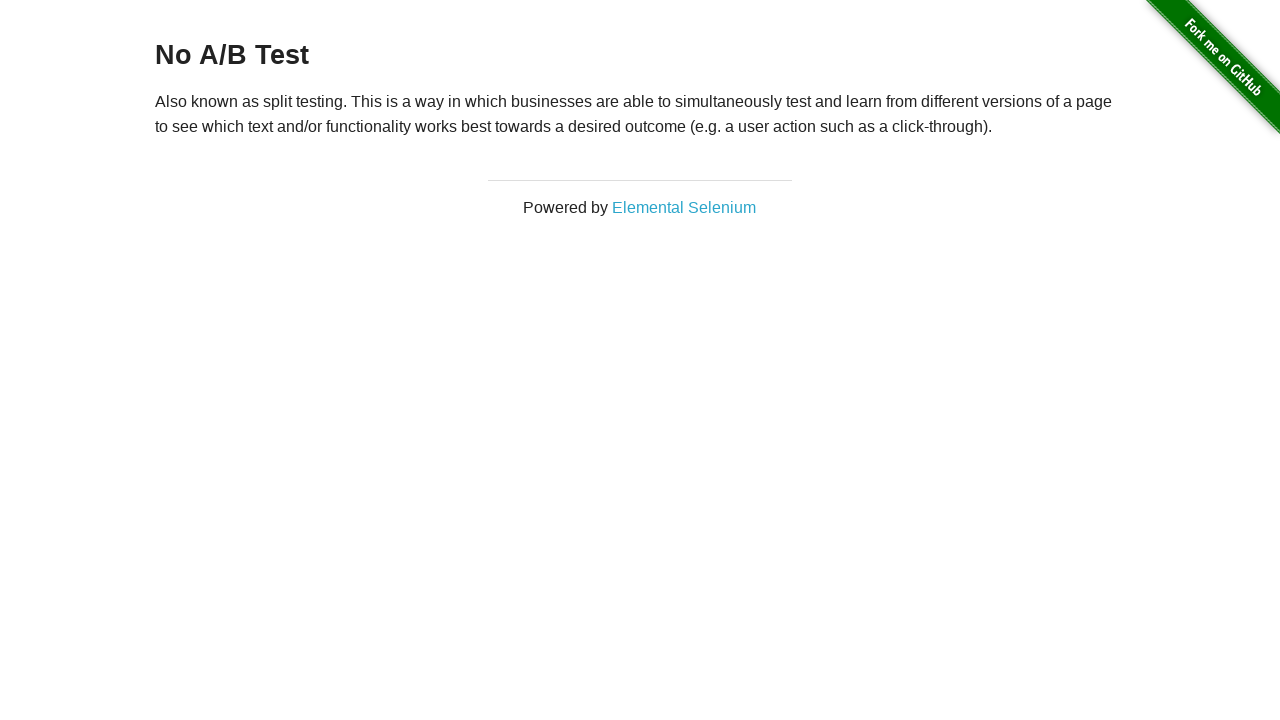